Tests JavaScript execution capabilities on a practice form by filling a first name field, scrolling the page in various directions, highlighting an element with a red border, and scrolling to the submit button.

Starting URL: https://demoqa.com/automation-practice-form

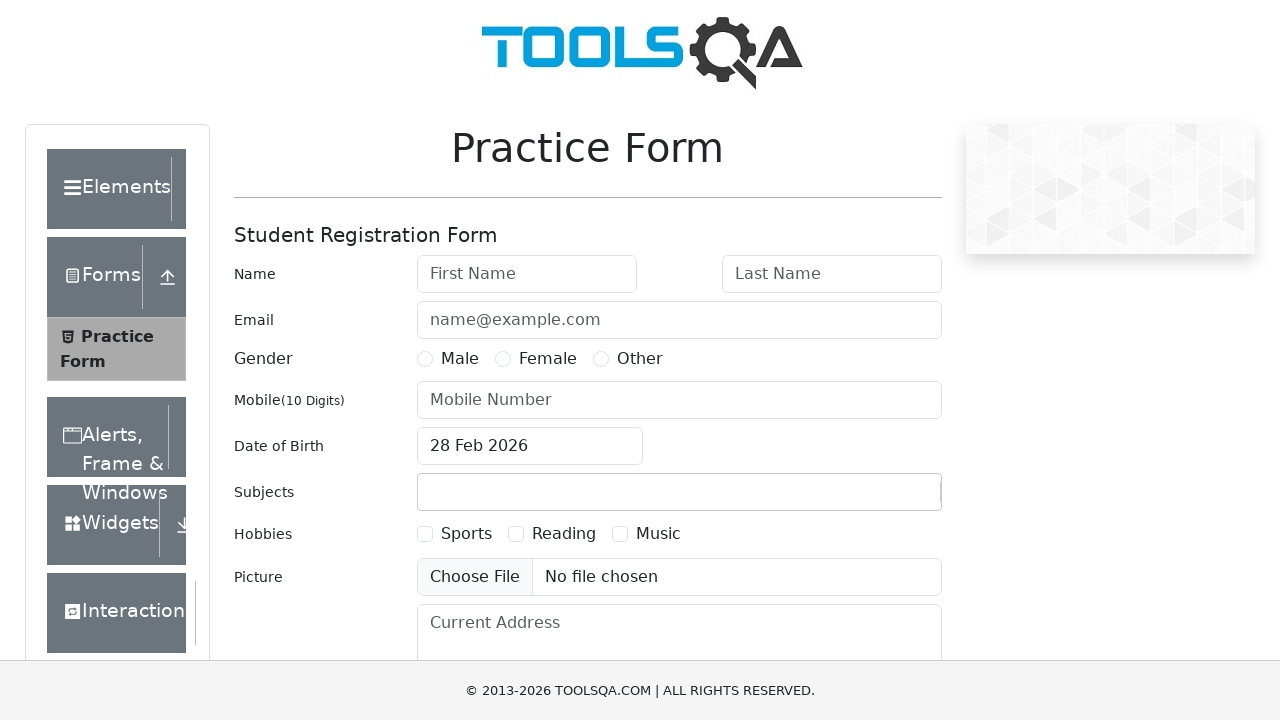

Retrieved page title
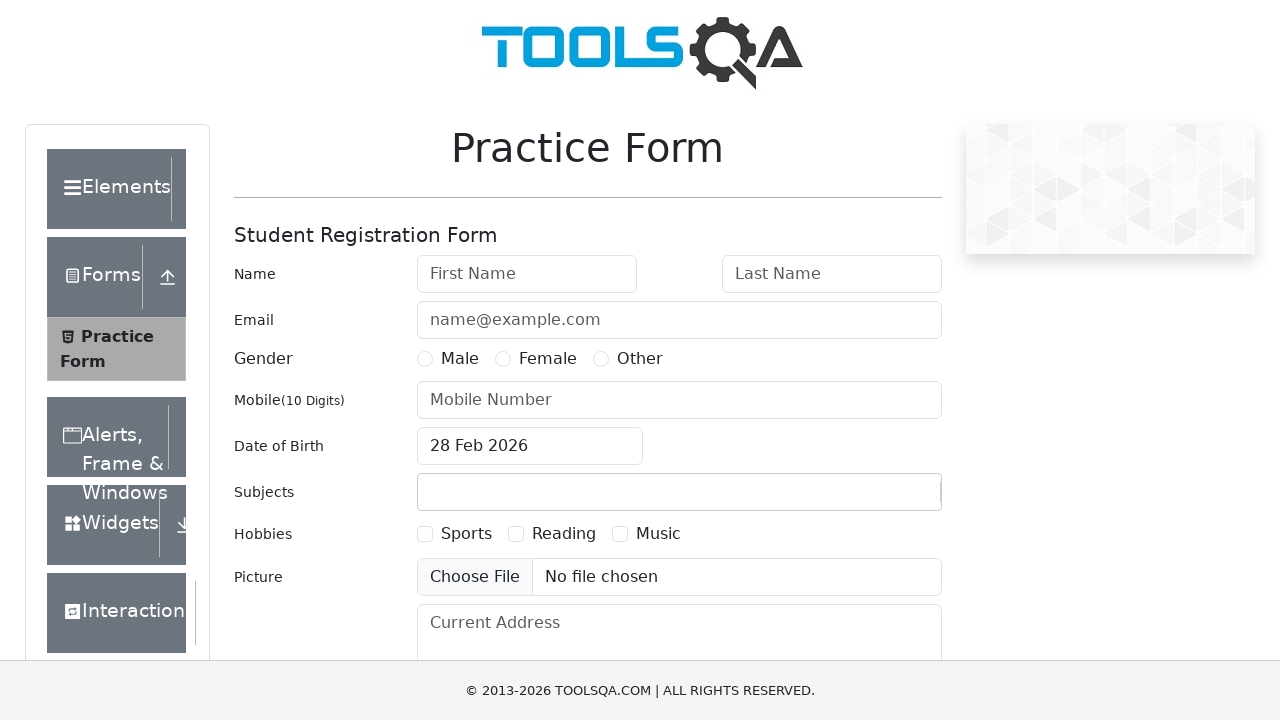

Retrieved domain information via JavaScript
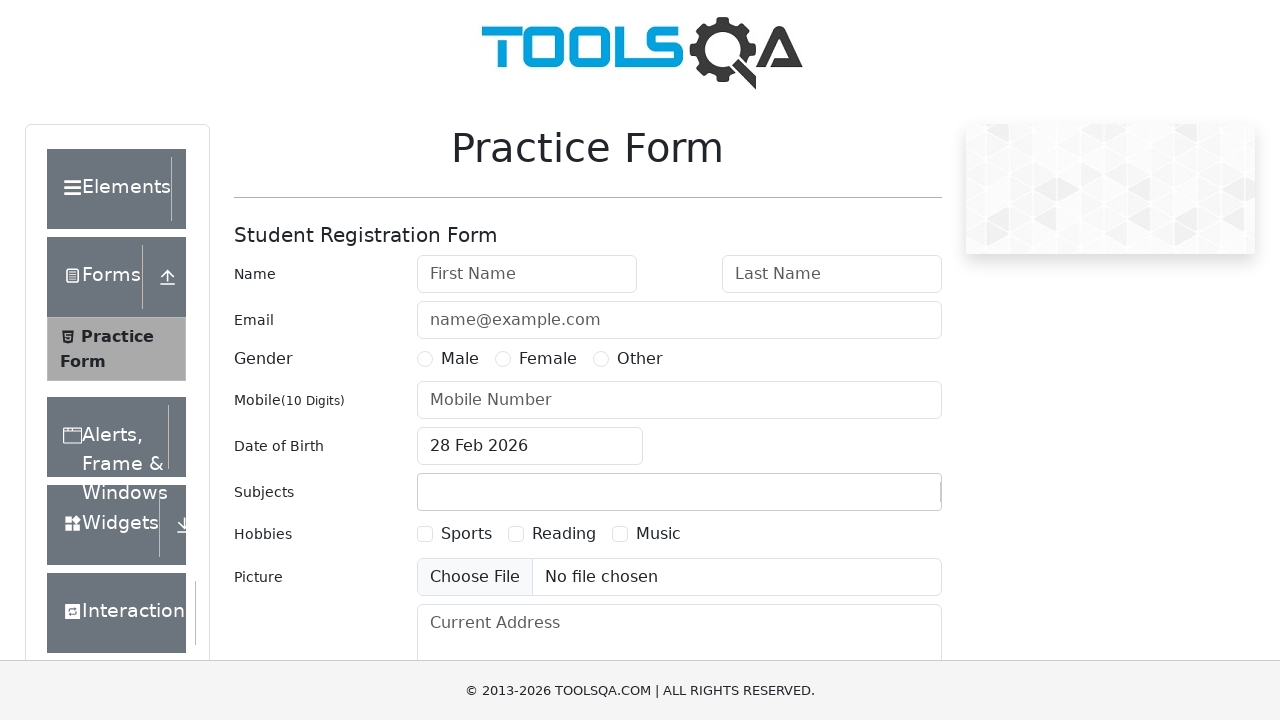

Retrieved current page URL
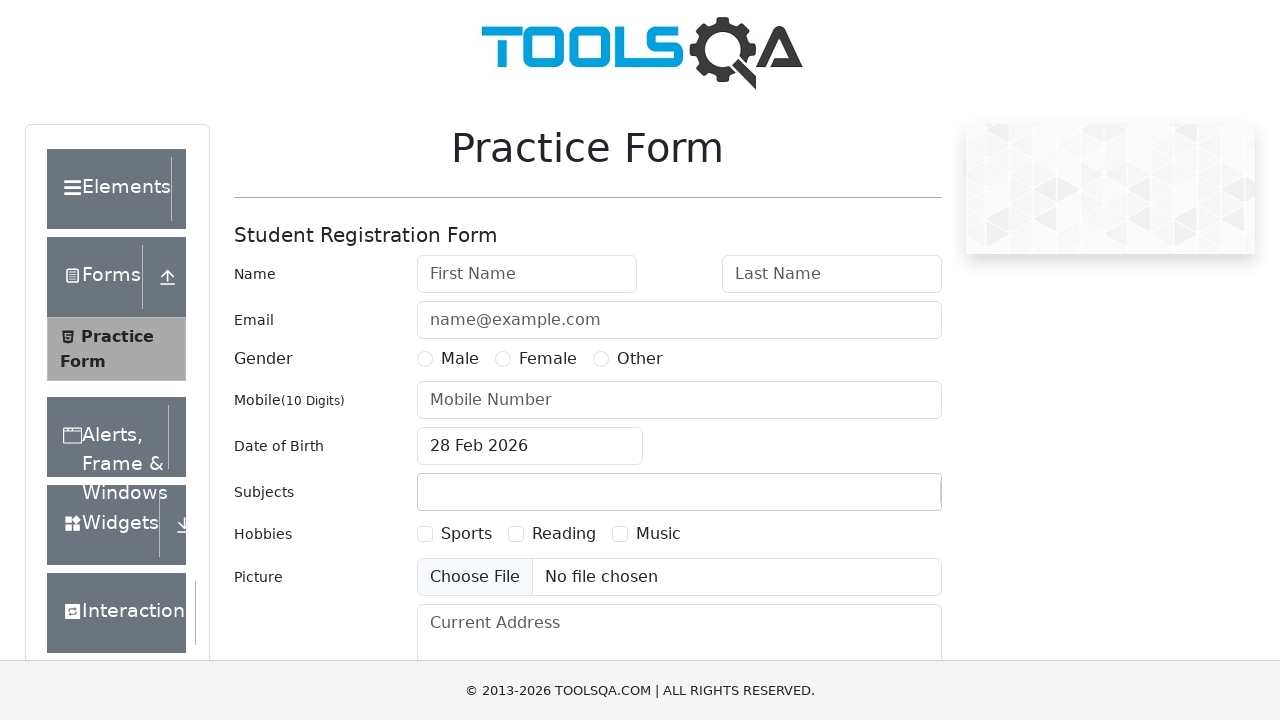

Retrieved label text using JavaScript
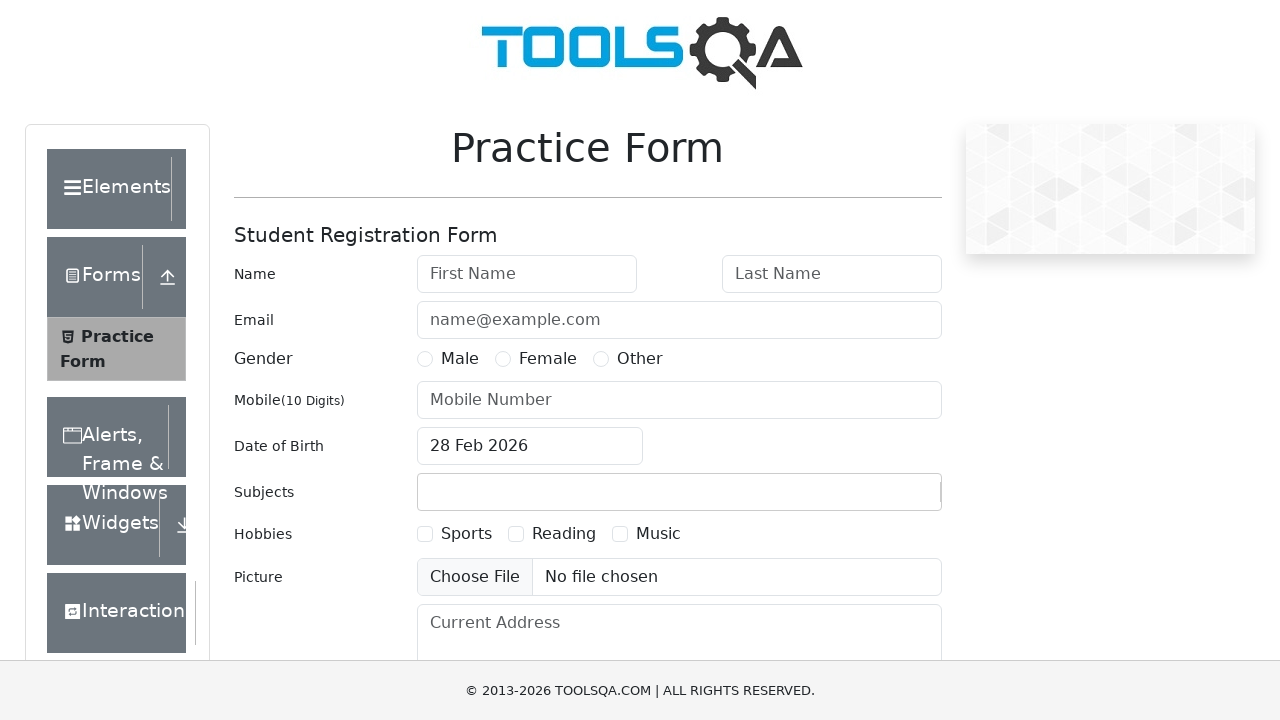

Retrieved placeholder attribute from first name field
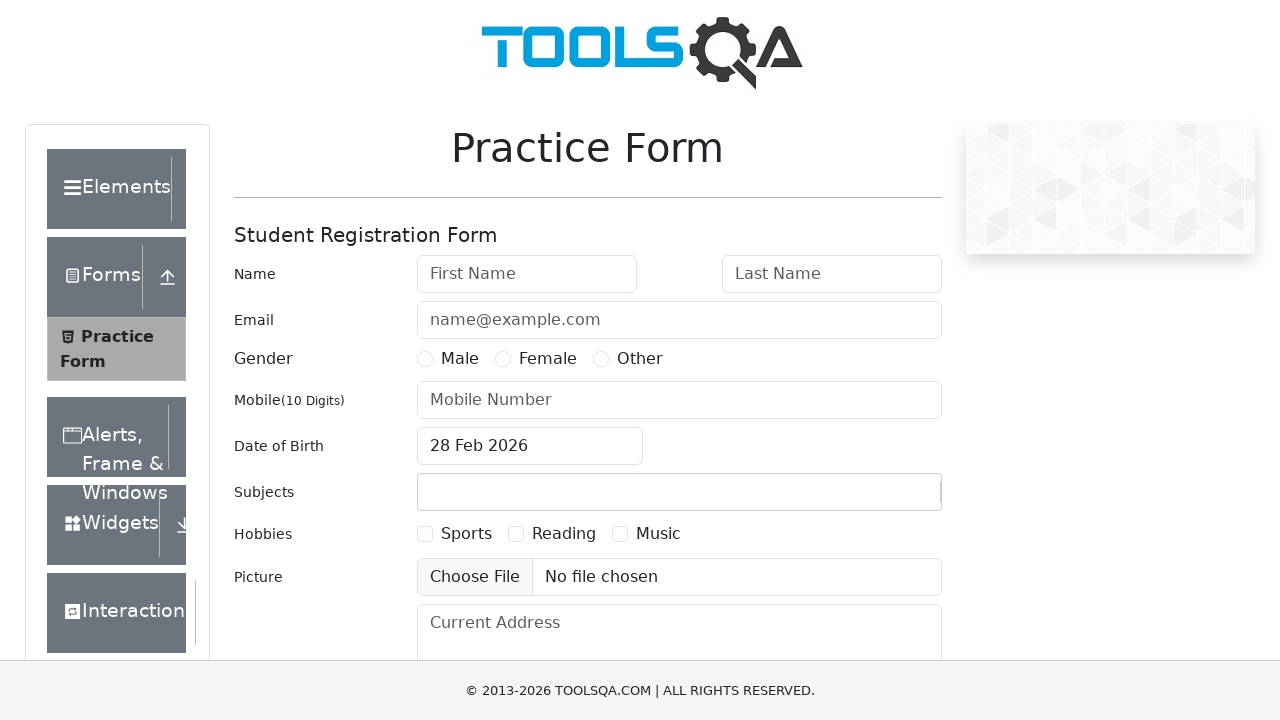

Clicked on first name field at (527, 274) on #firstName
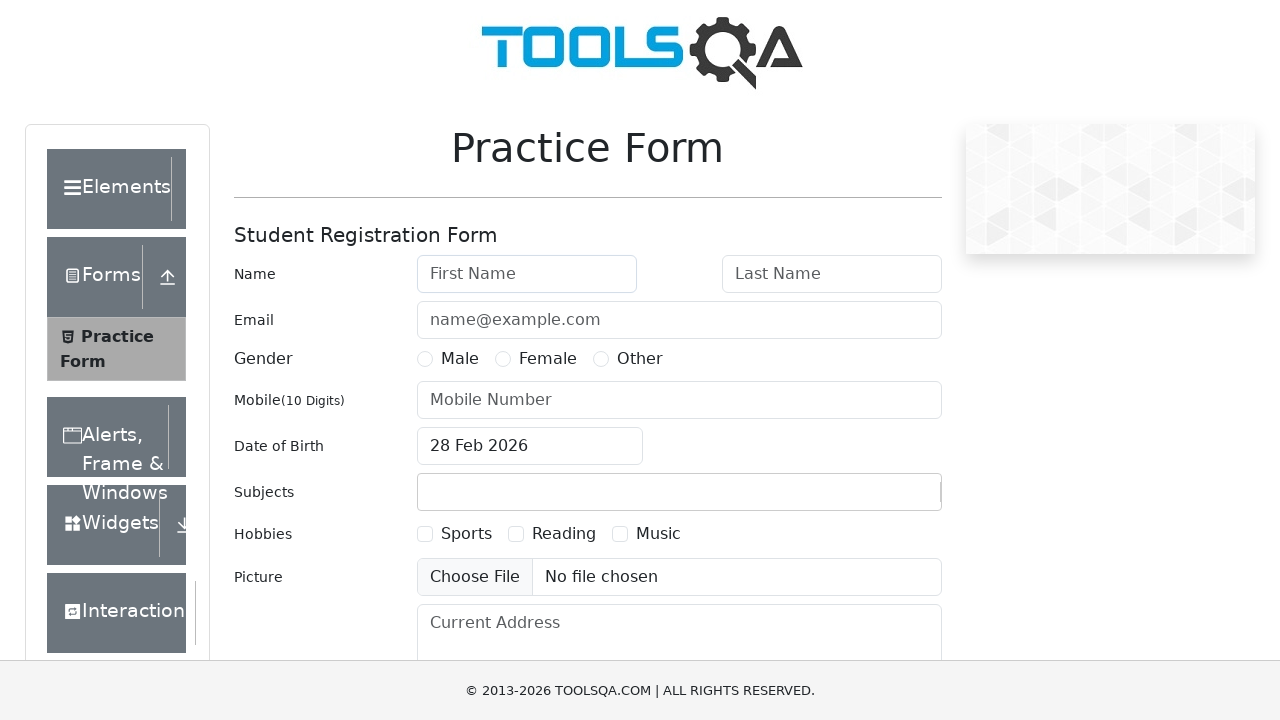

Filled first name field with 'ashish' on #firstName
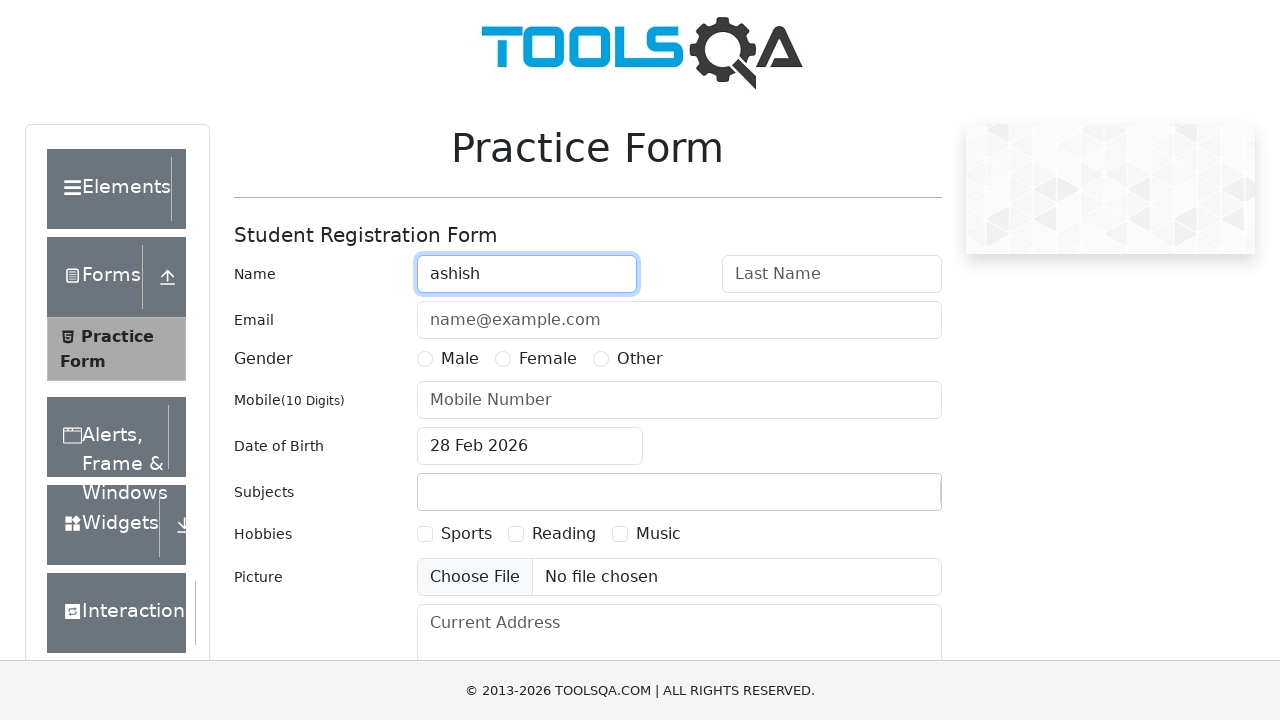

Scrolled down 700 pixels
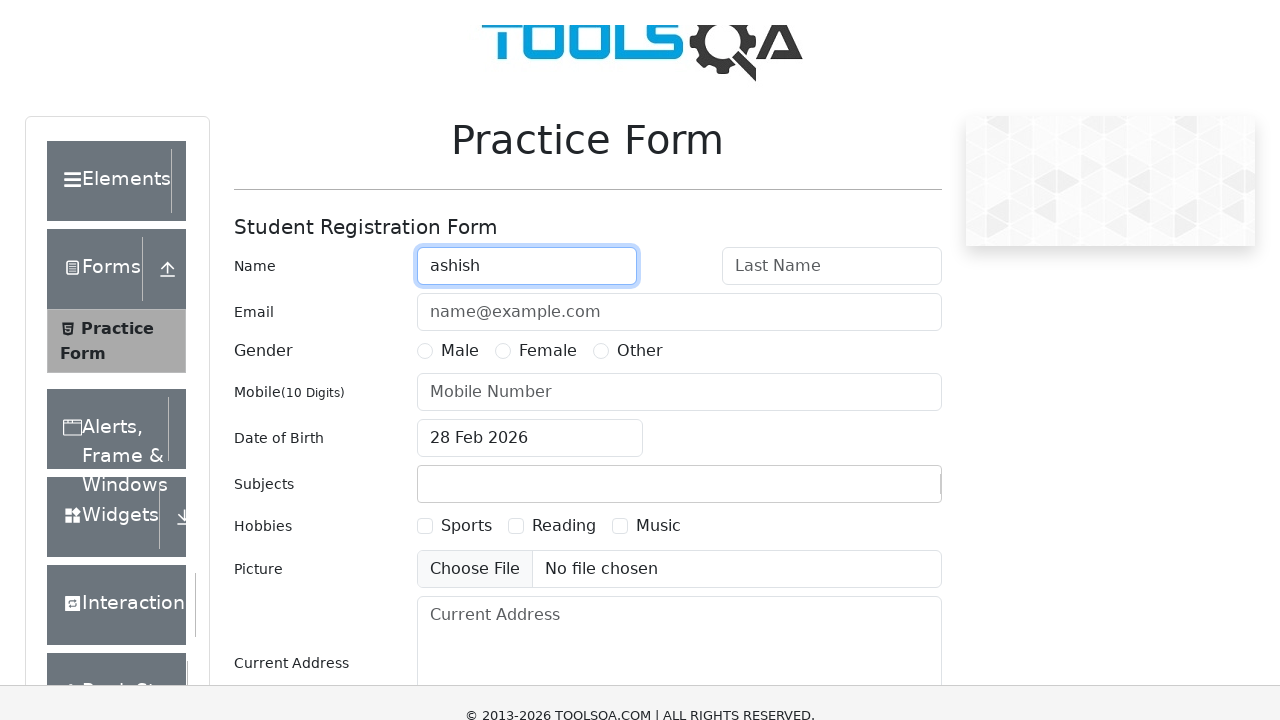

Scrolled to bottom of page
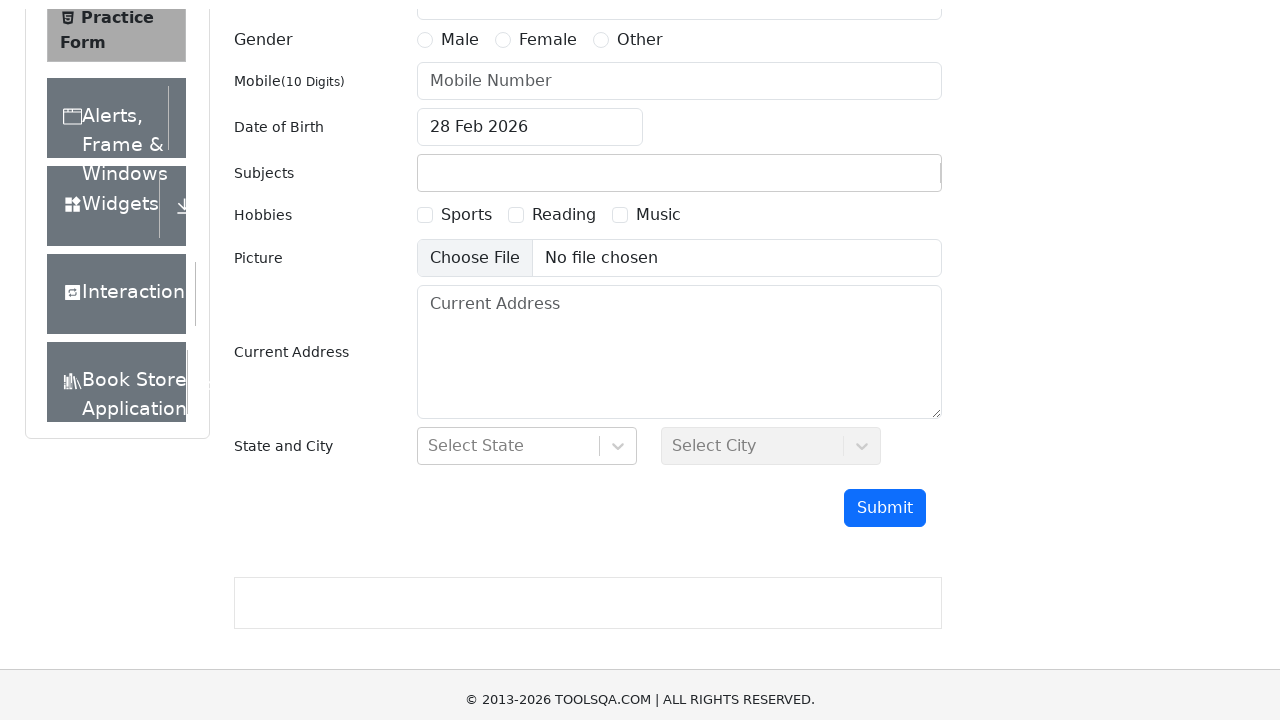

Waited for 1000 milliseconds
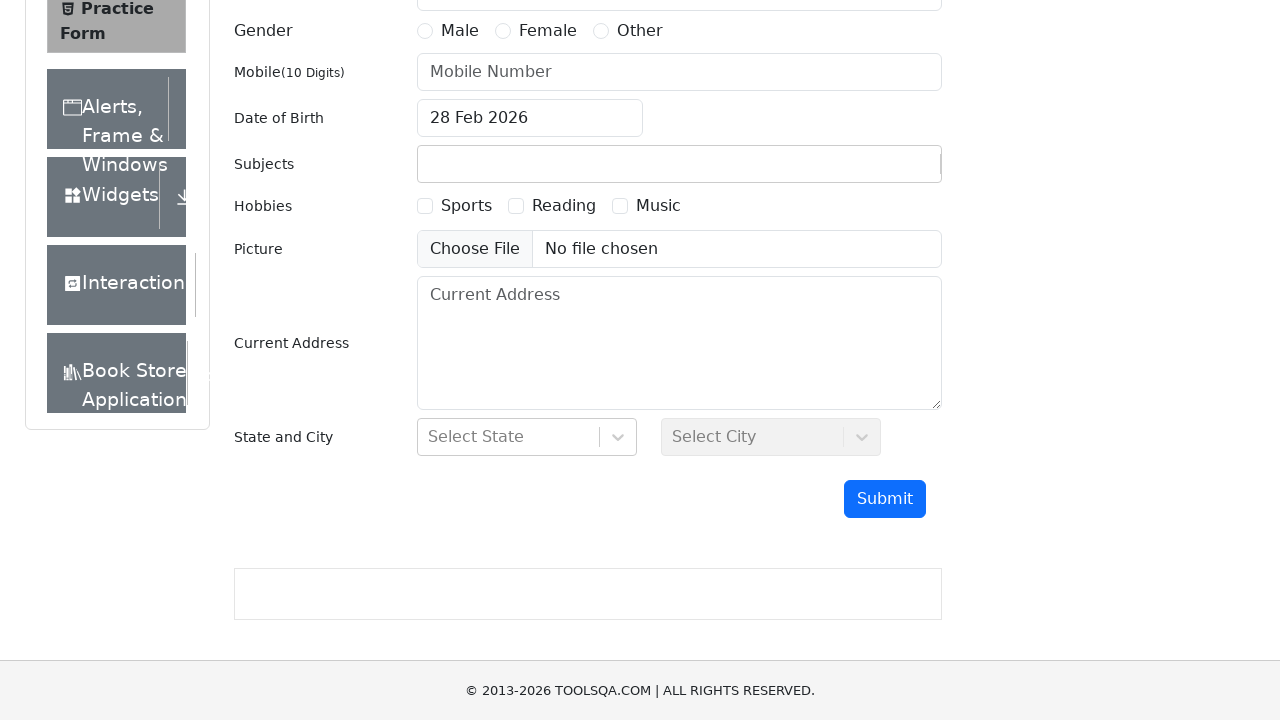

Scrolled back to top of page
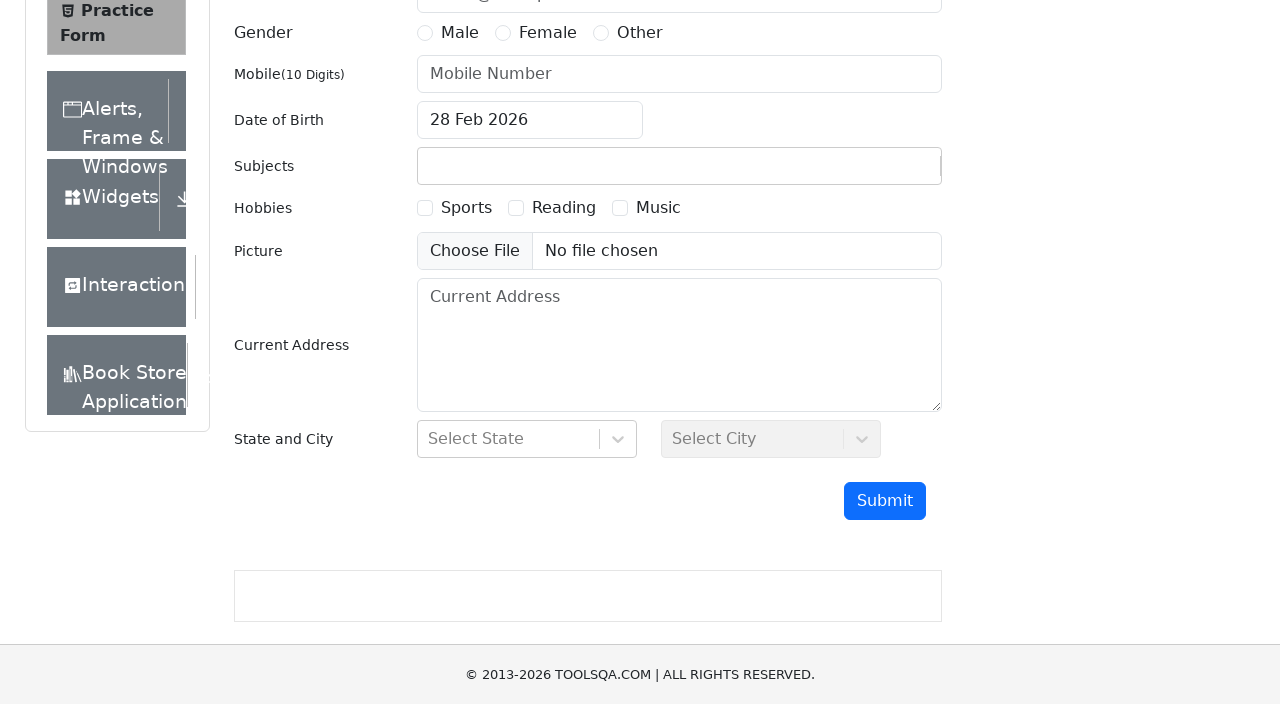

Retrieved window inner height
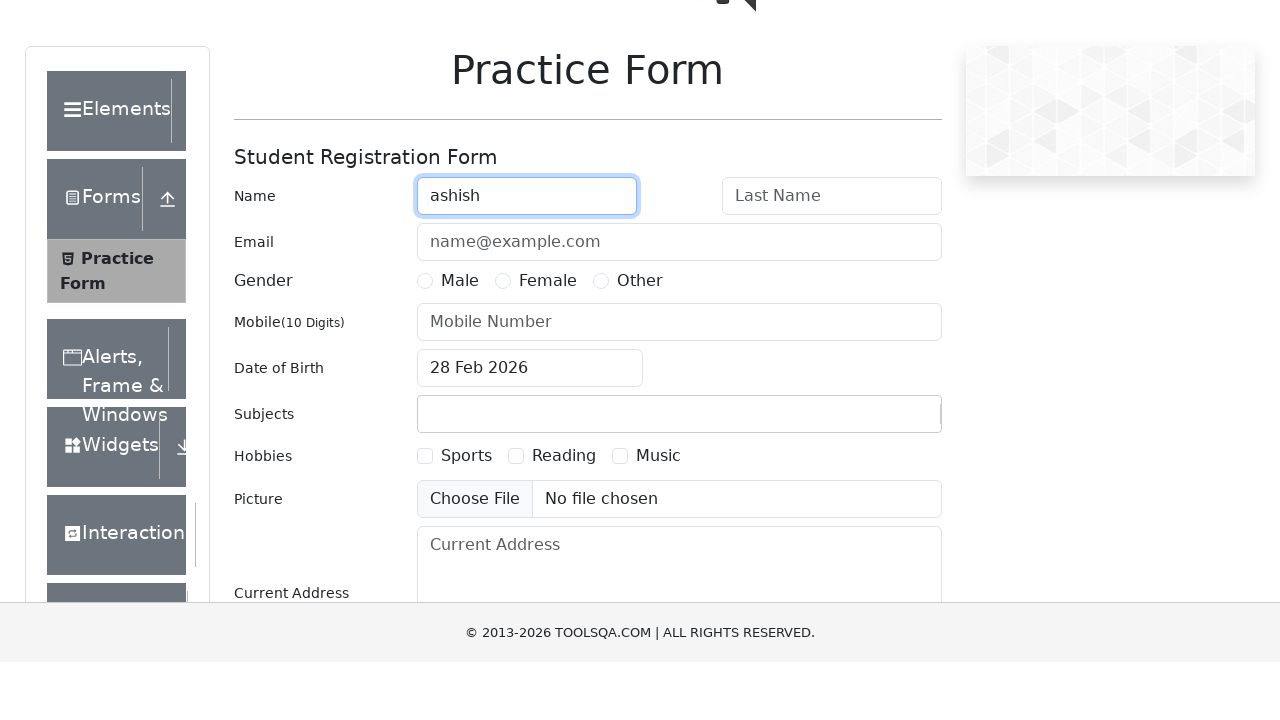

Retrieved window inner width
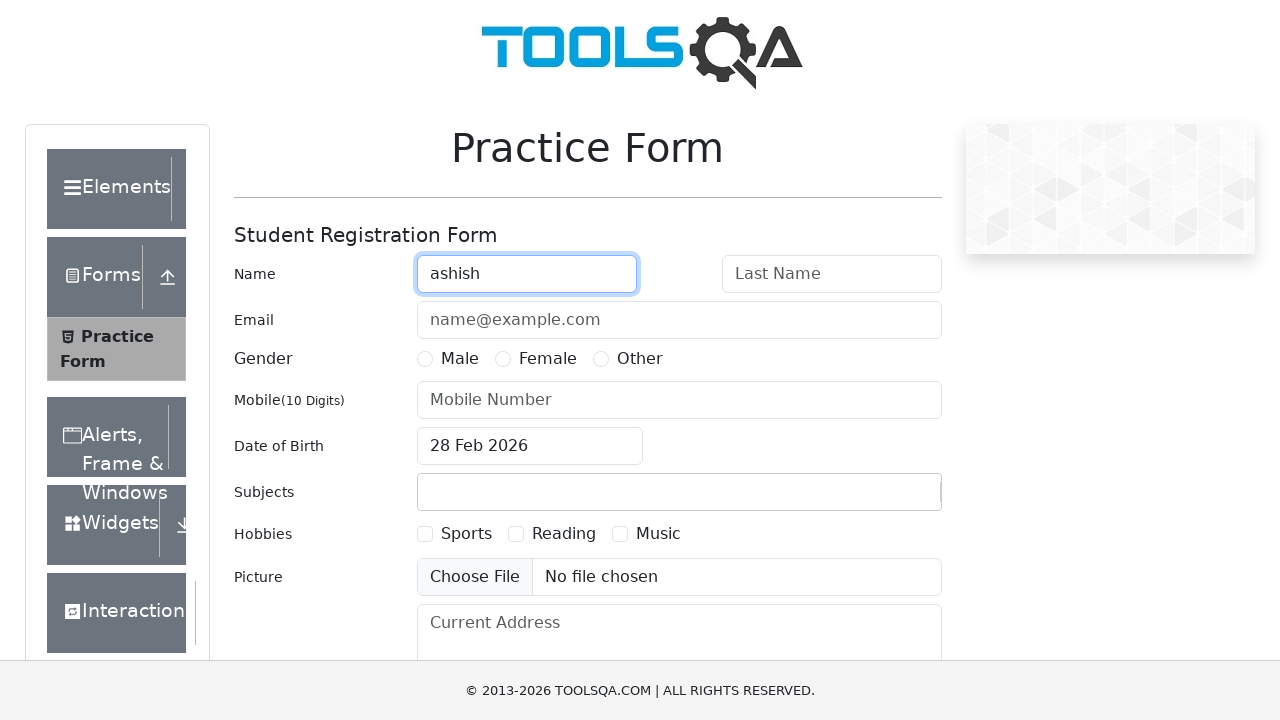

Highlighted first name field with red border
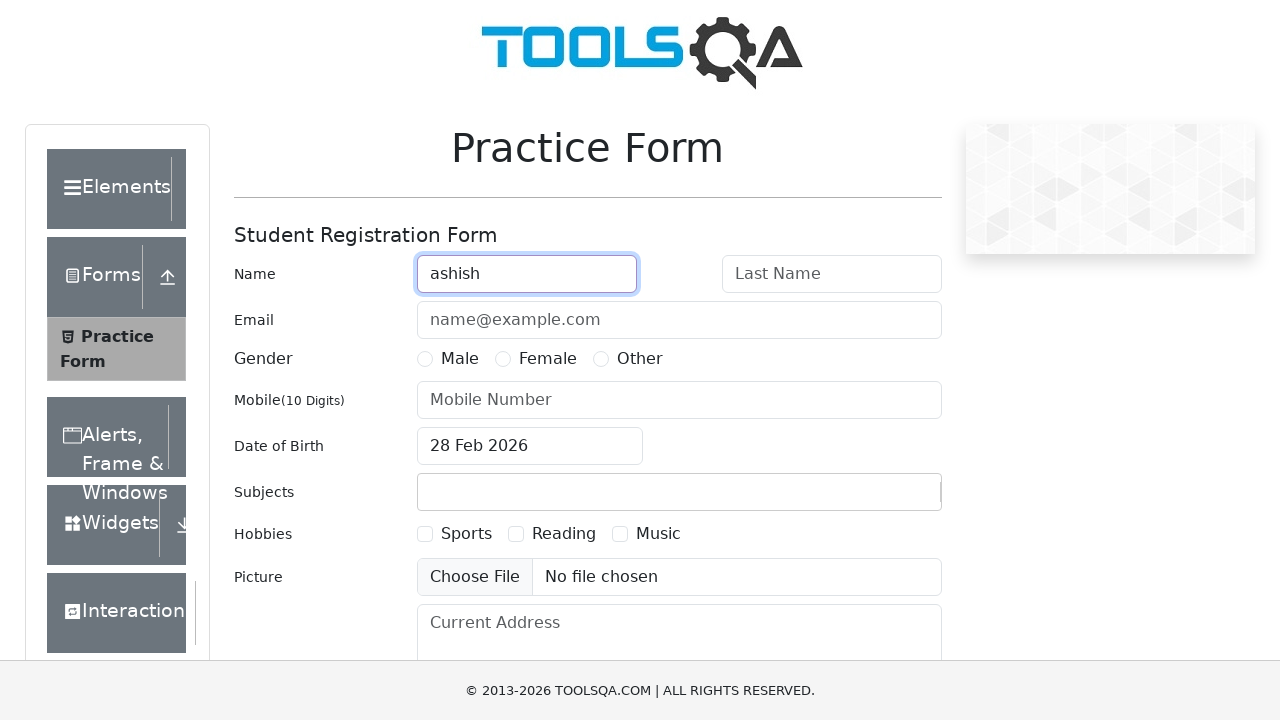

Waited to view the red border styling
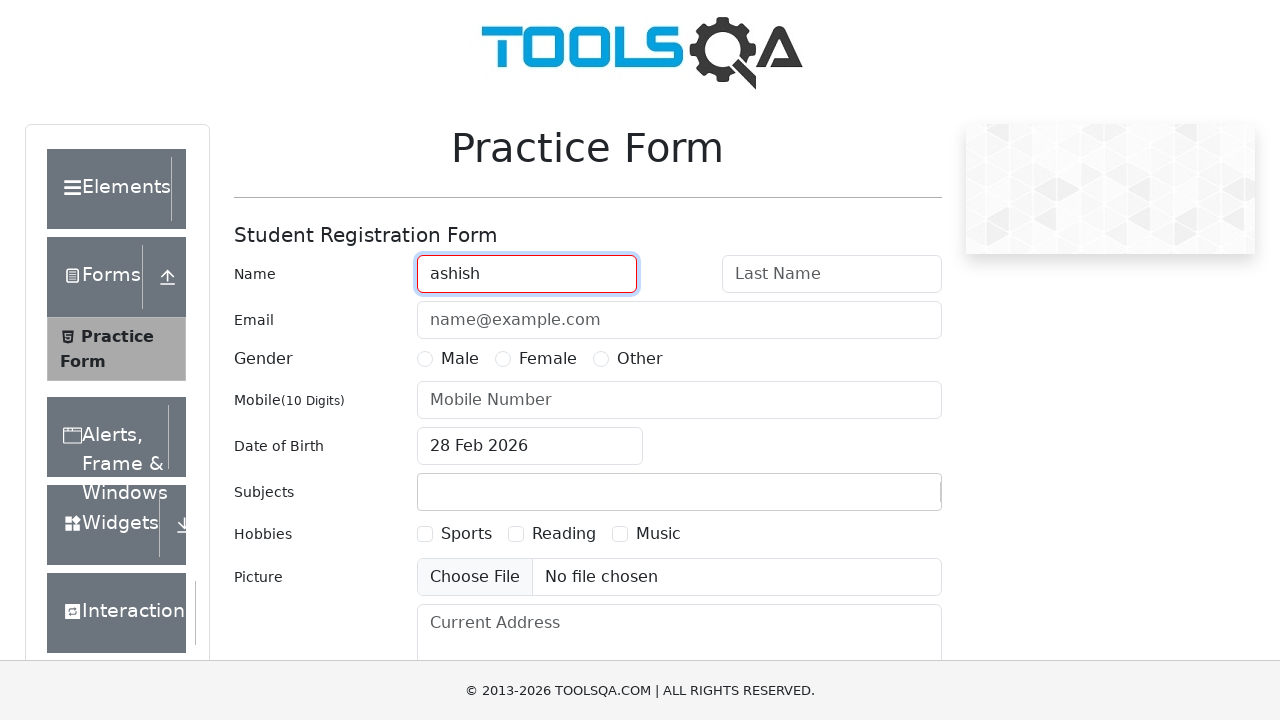

Scrolled submit button into view
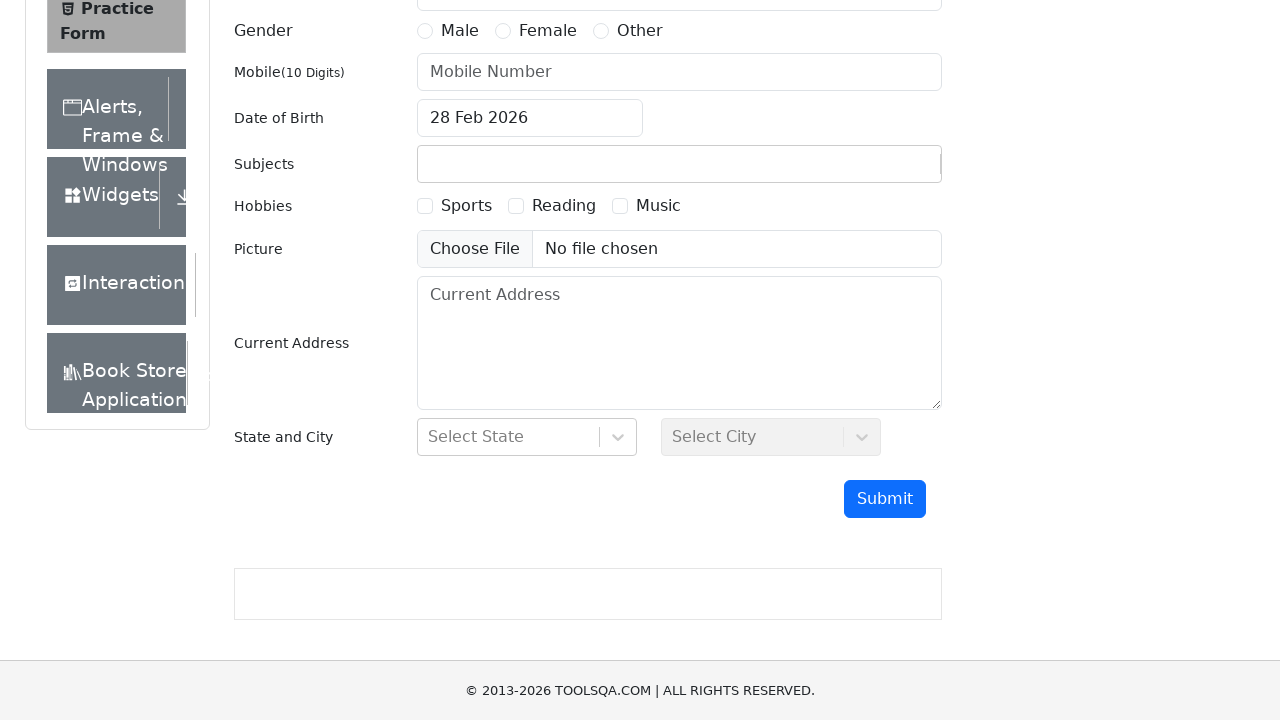

Refreshed the page using JavaScript
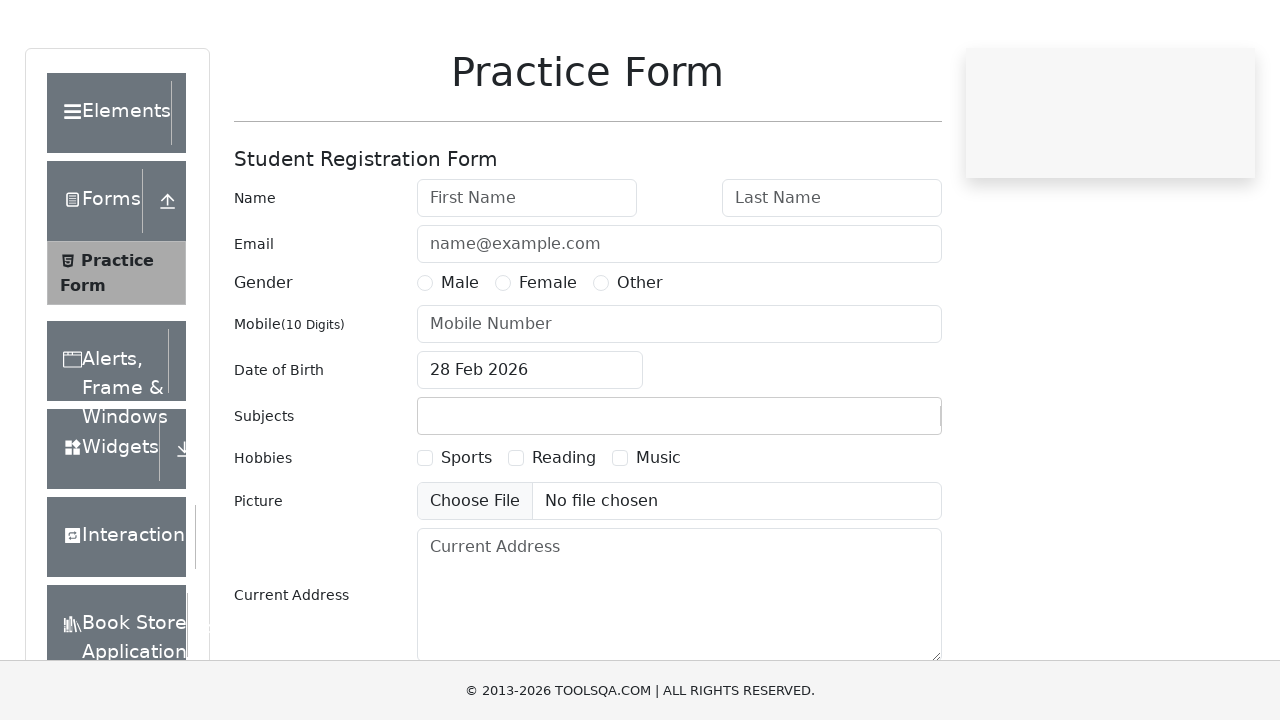

Waited for page to load after refresh
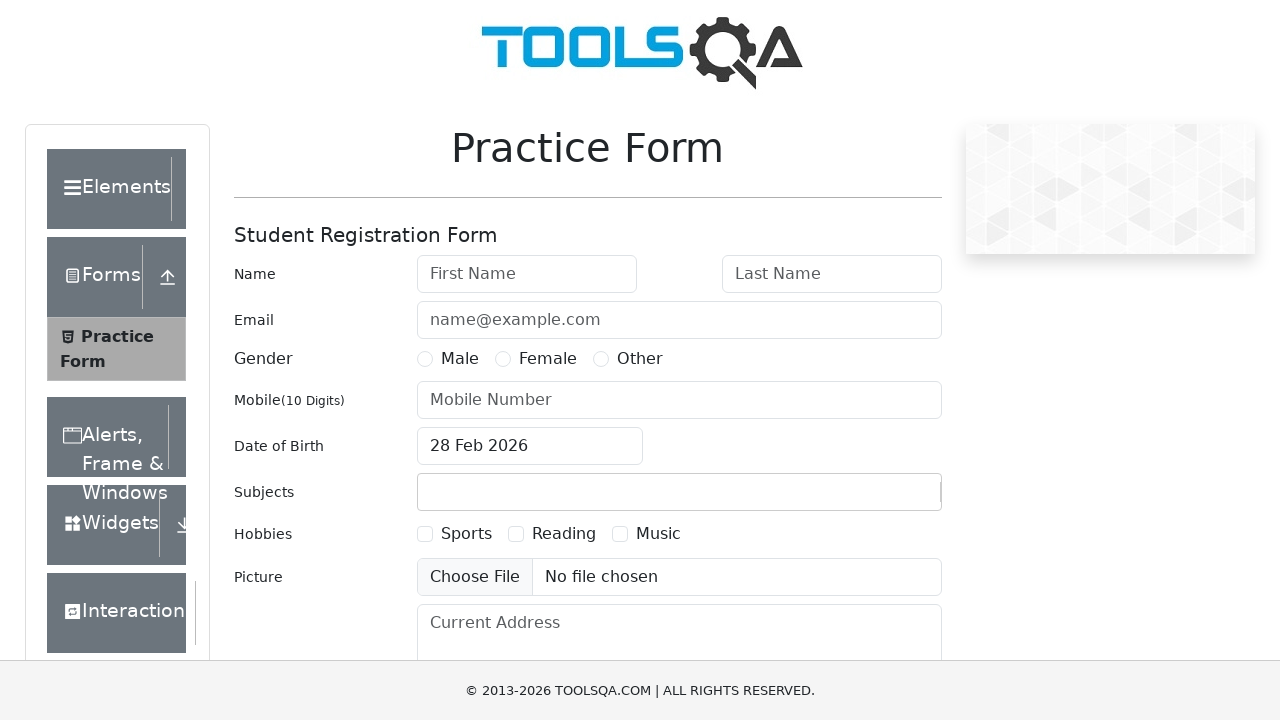

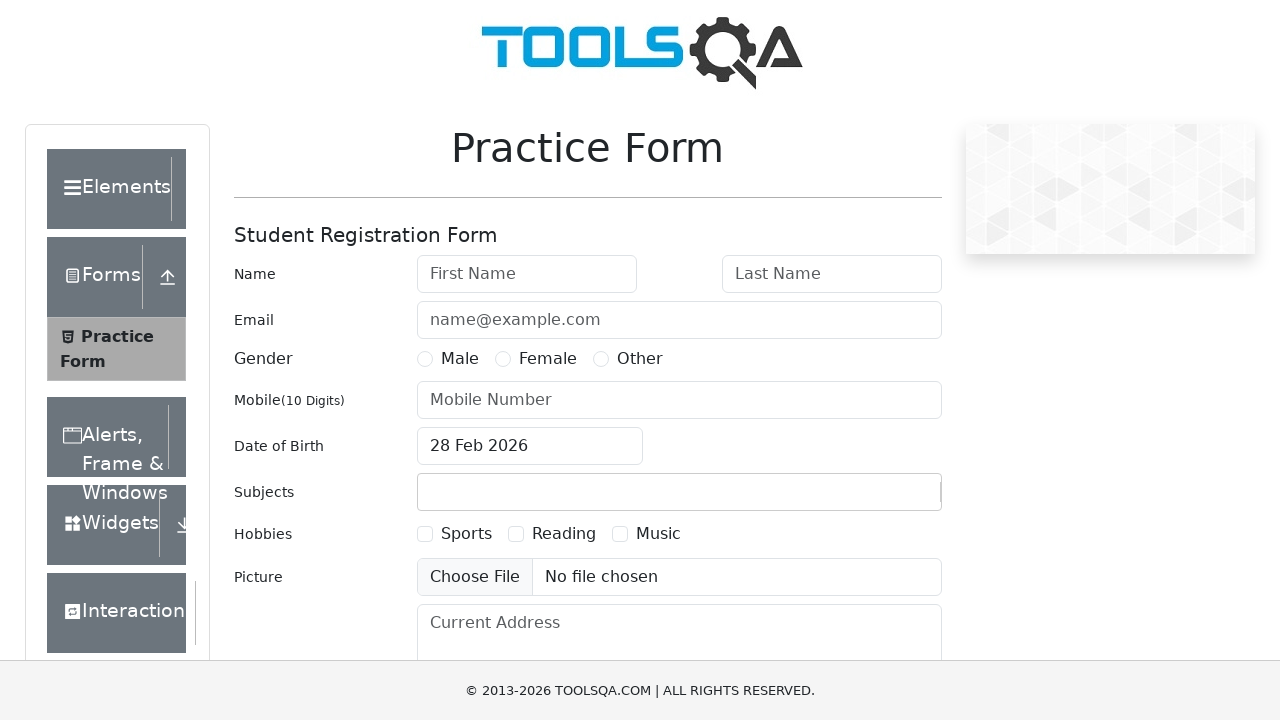